Tests dynamic controls page by clicking Remove button, verifying "It's gone!" message appears, then clicking Add button and verifying "It's back!" message appears

Starting URL: https://the-internet.herokuapp.com/dynamic_controls

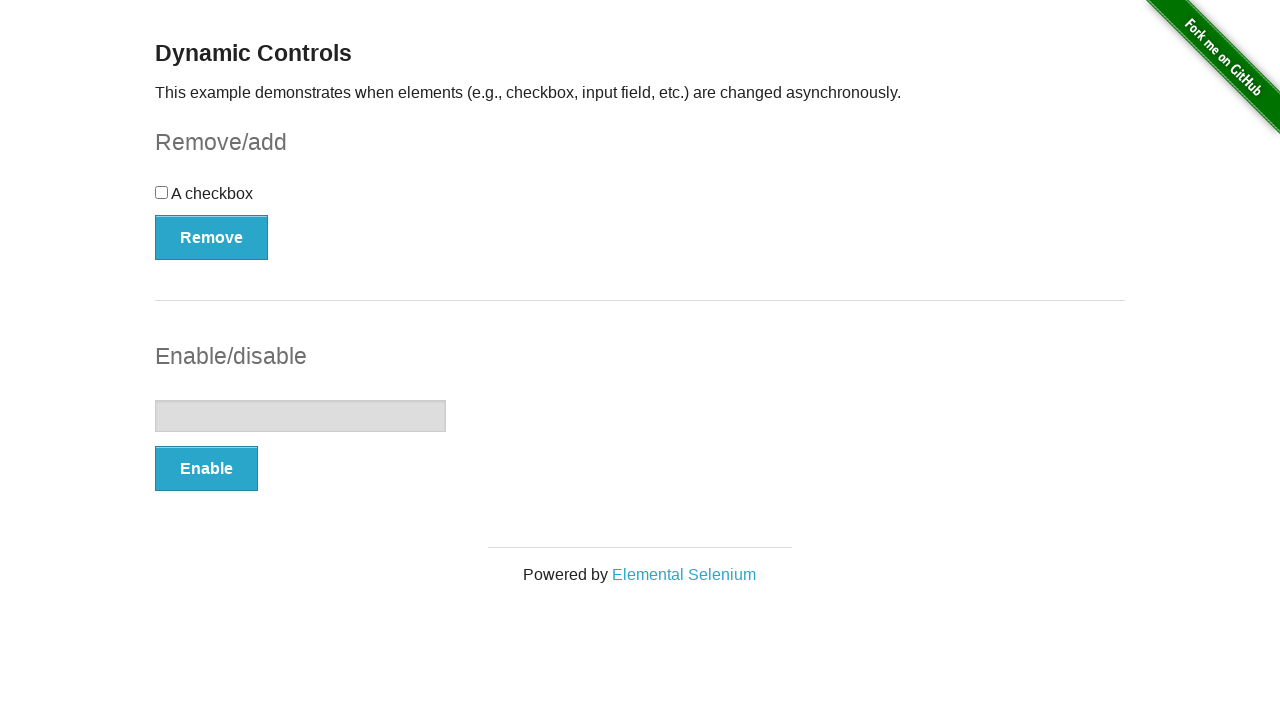

Clicked Remove button at (212, 237) on button
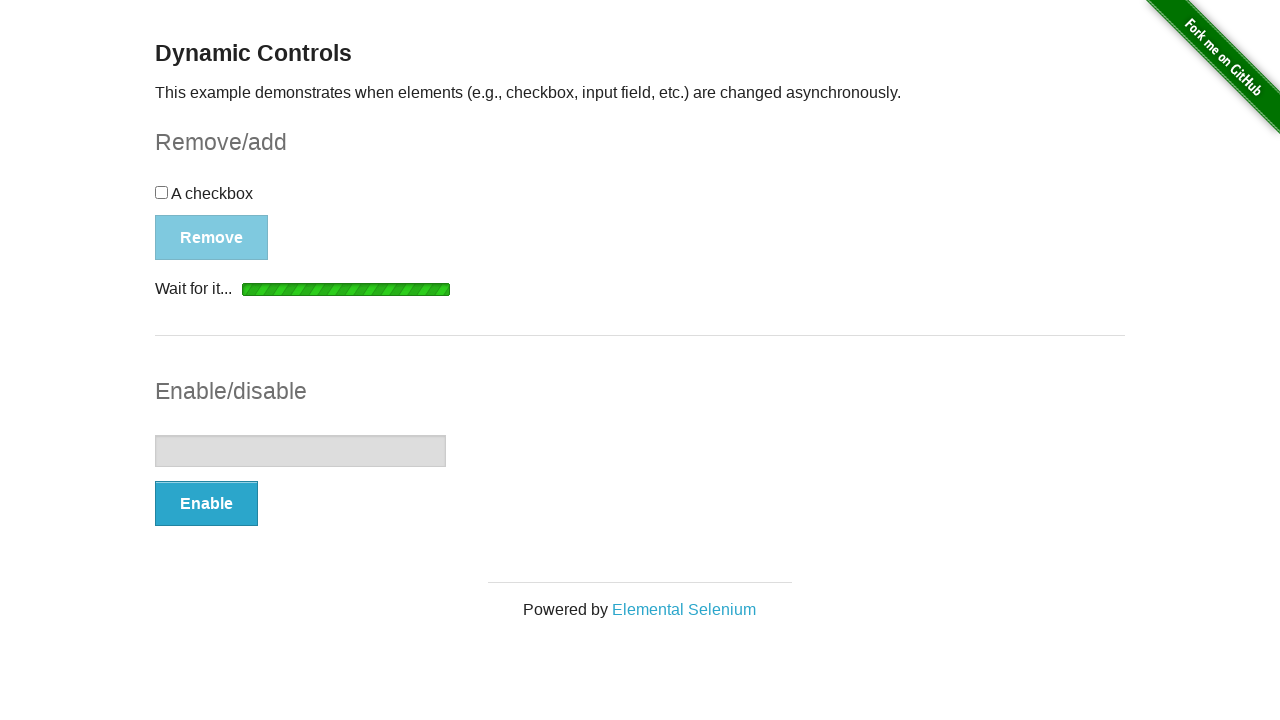

Verified "It's gone!" message appeared after clicking Remove
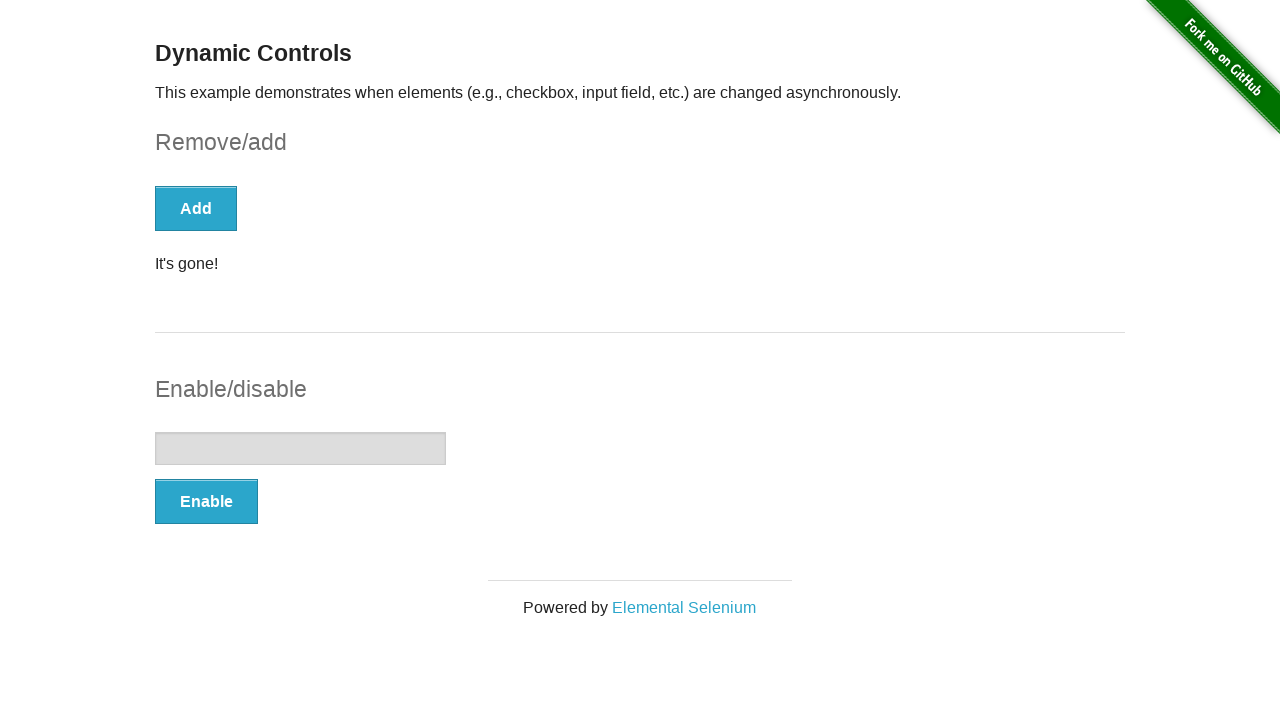

Clicked Add button at (196, 208) on xpath=//button[text()='Add']
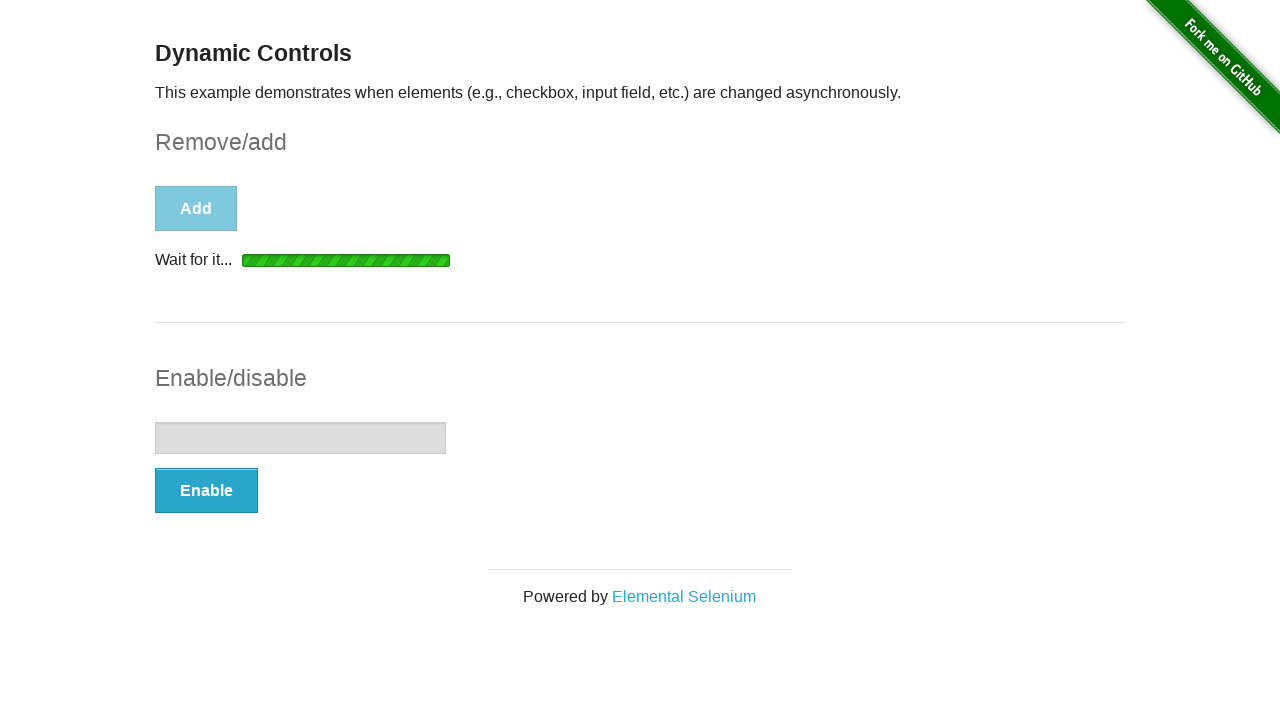

Verified "It's back!" message appeared after clicking Add
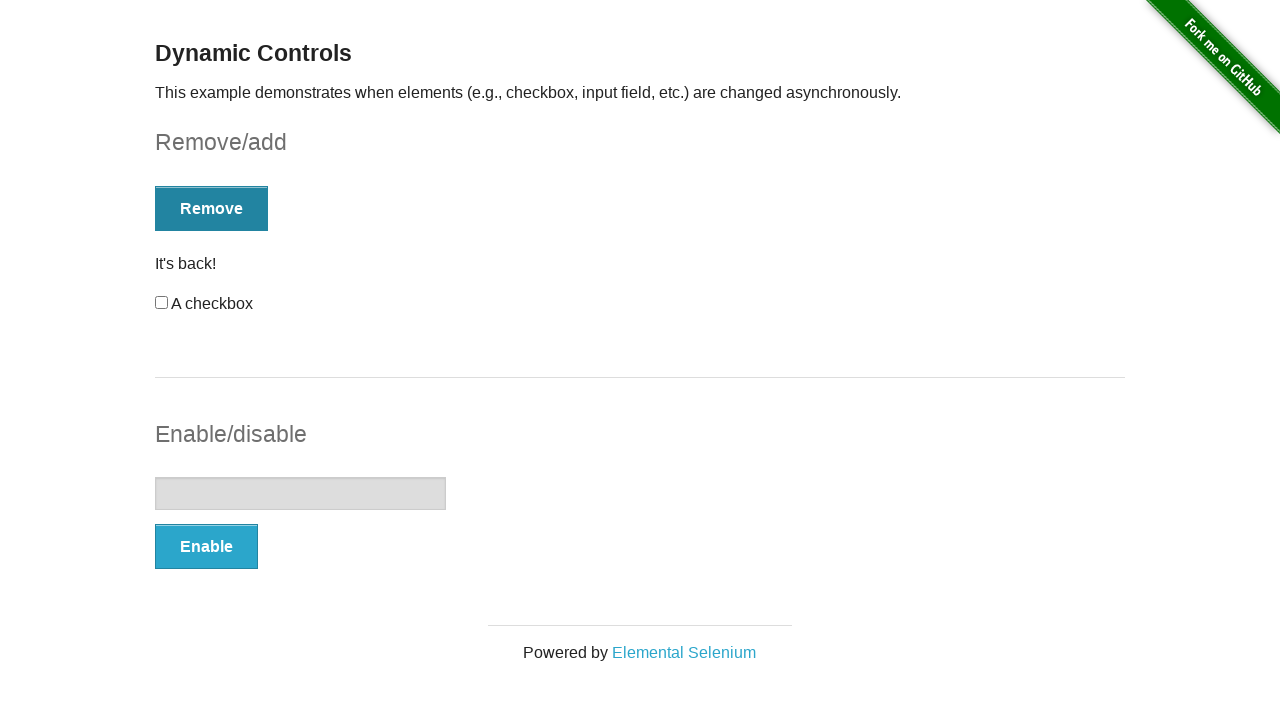

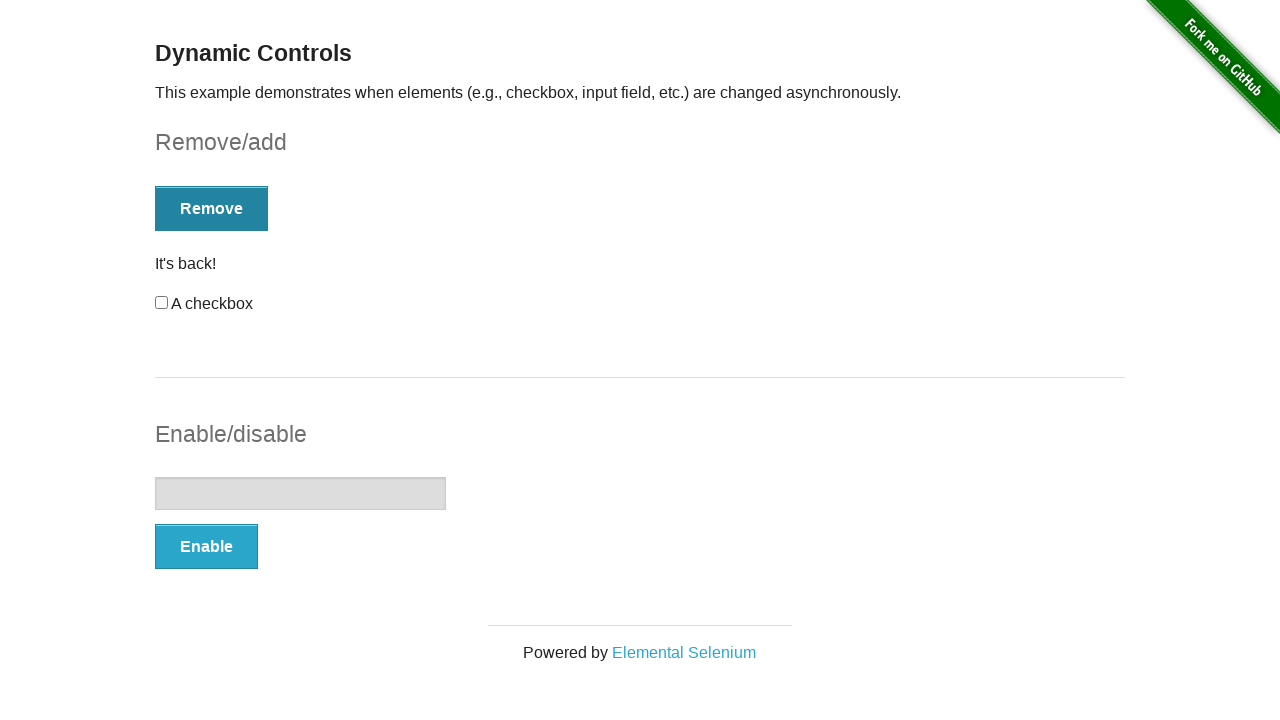